Tests a slow calculator application by setting a delay, performing a calculation (7+8), and verifying the result

Starting URL: https://bonigarcia.dev/selenium-webdriver-java/slow-calculator.html

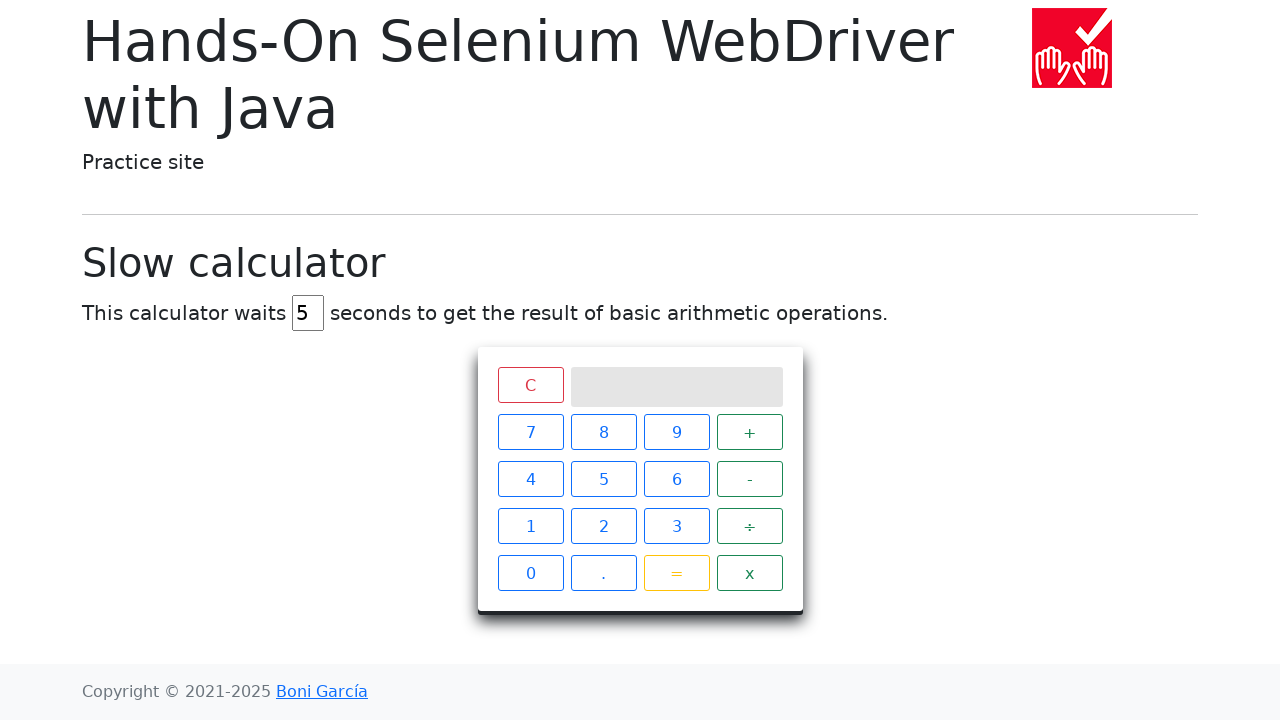

Cleared the delay input field on input#delay
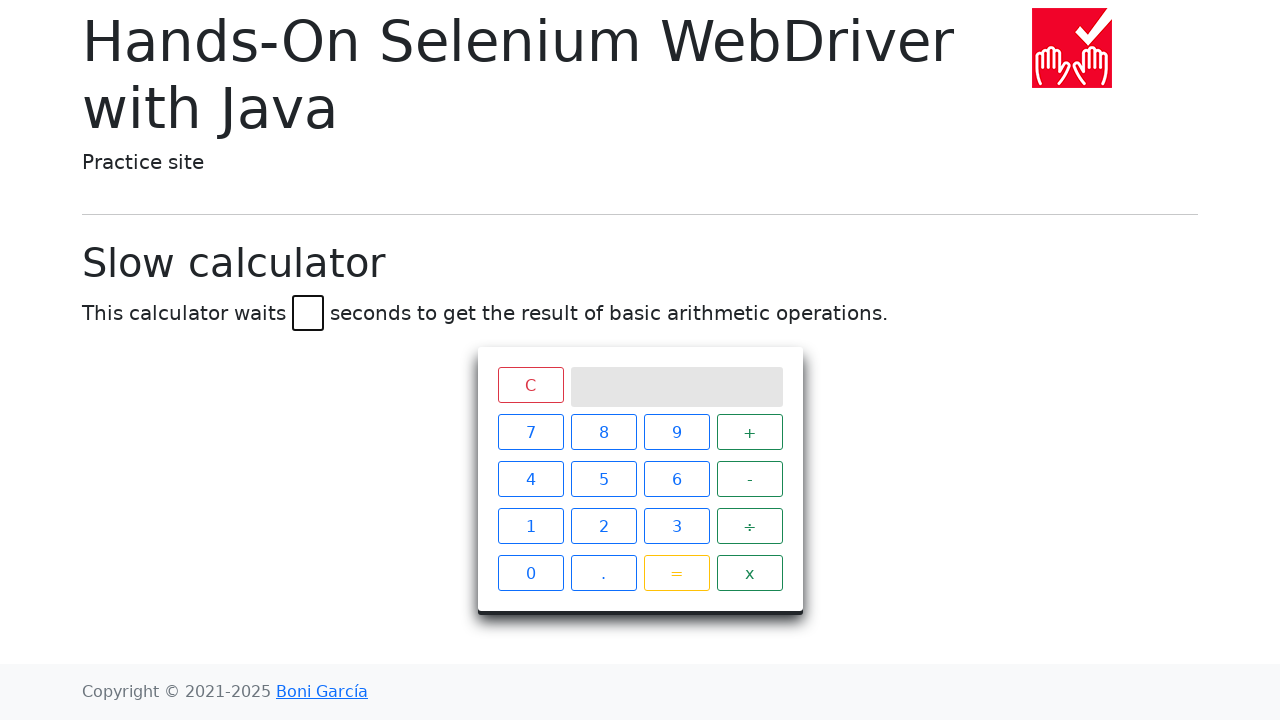

Set delay value to 45 milliseconds on input#delay
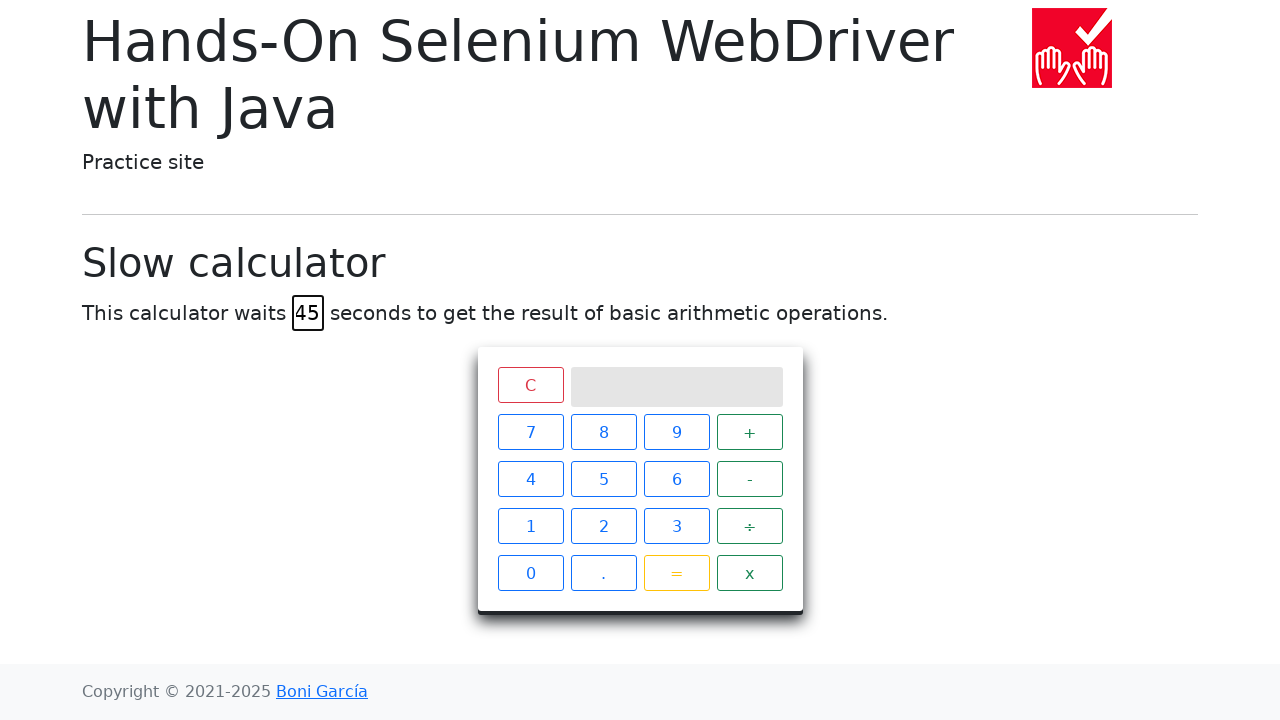

Clicked calculator button 7 at (530, 432) on xpath=//*[@id='calculator']/div[2]/span[1]
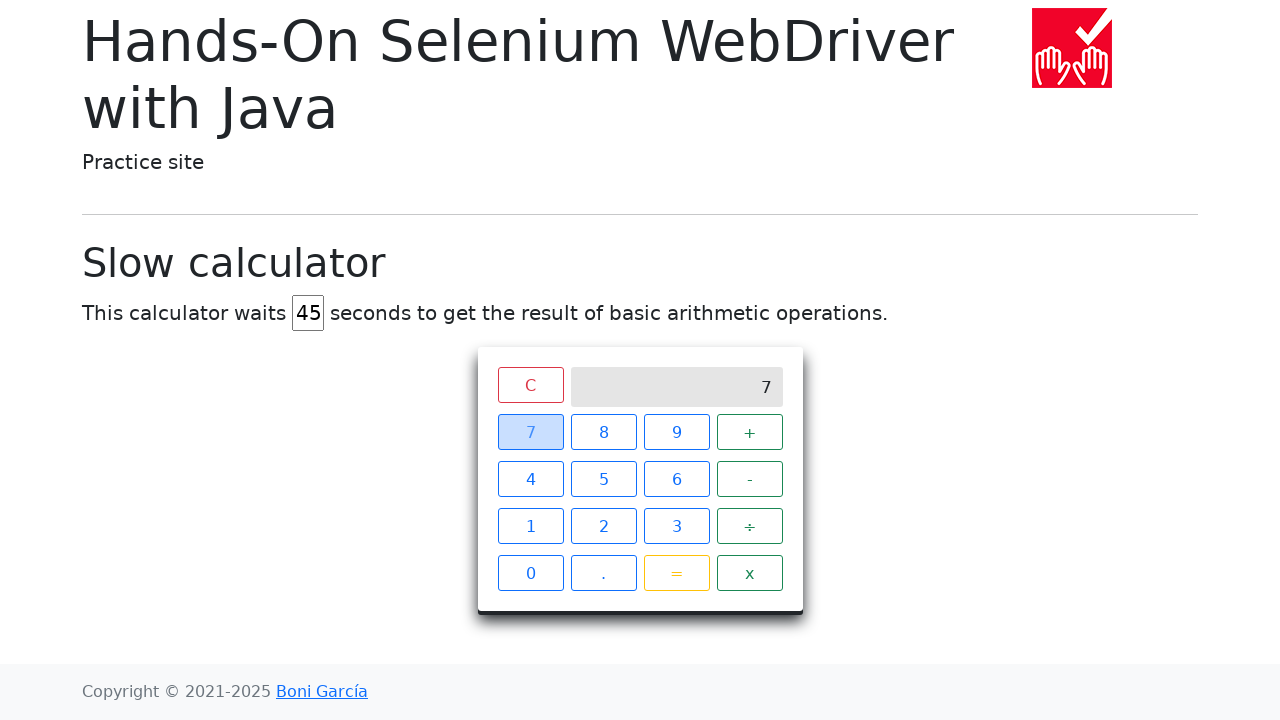

Clicked plus (+) button at (750, 432) on xpath=//*[@id='calculator']/div[2]/span[4]
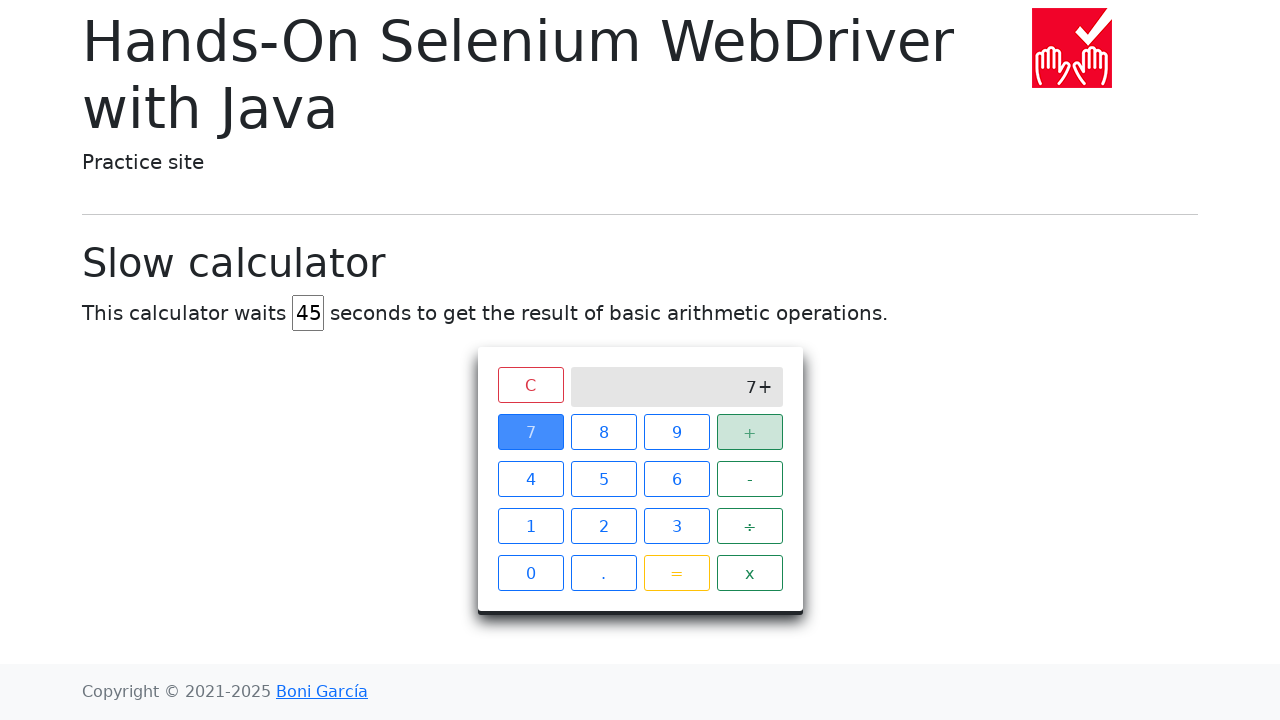

Clicked calculator button 8 at (604, 432) on xpath=//*[@id='calculator']/div[2]/span[2]
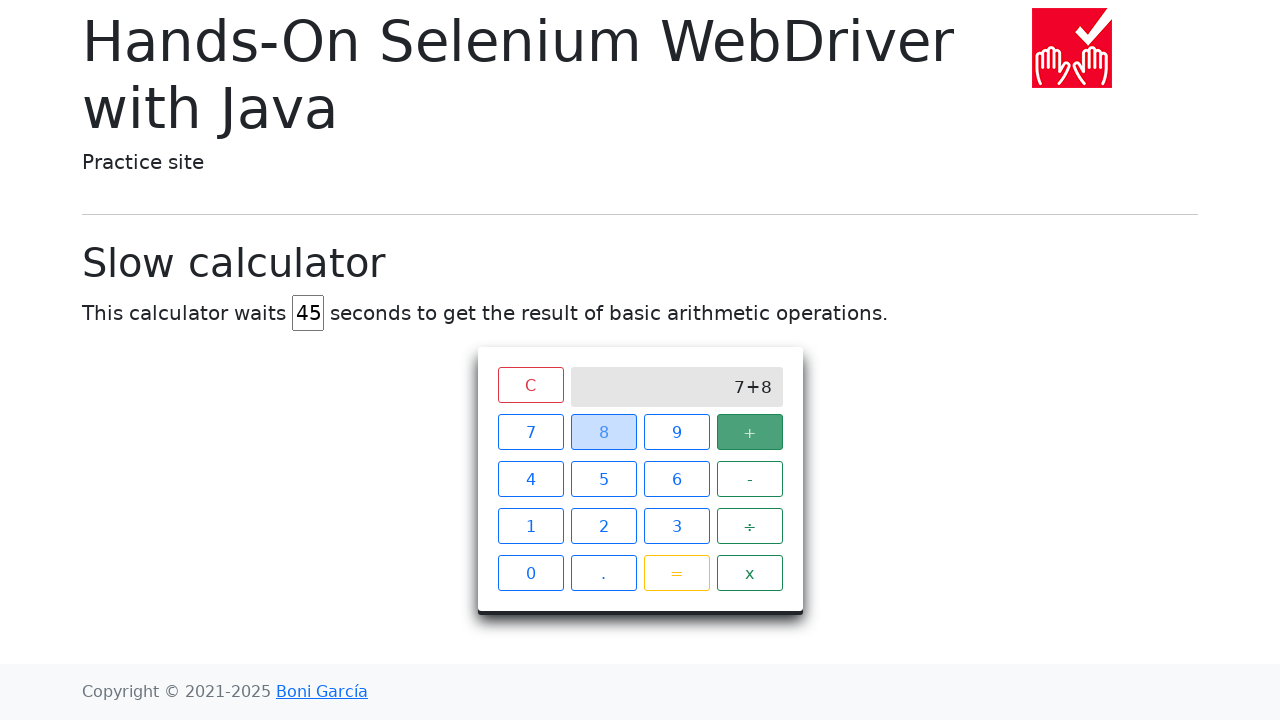

Clicked equals (=) button to perform calculation at (676, 573) on xpath=//*[@id='calculator']/div[2]/span[15]
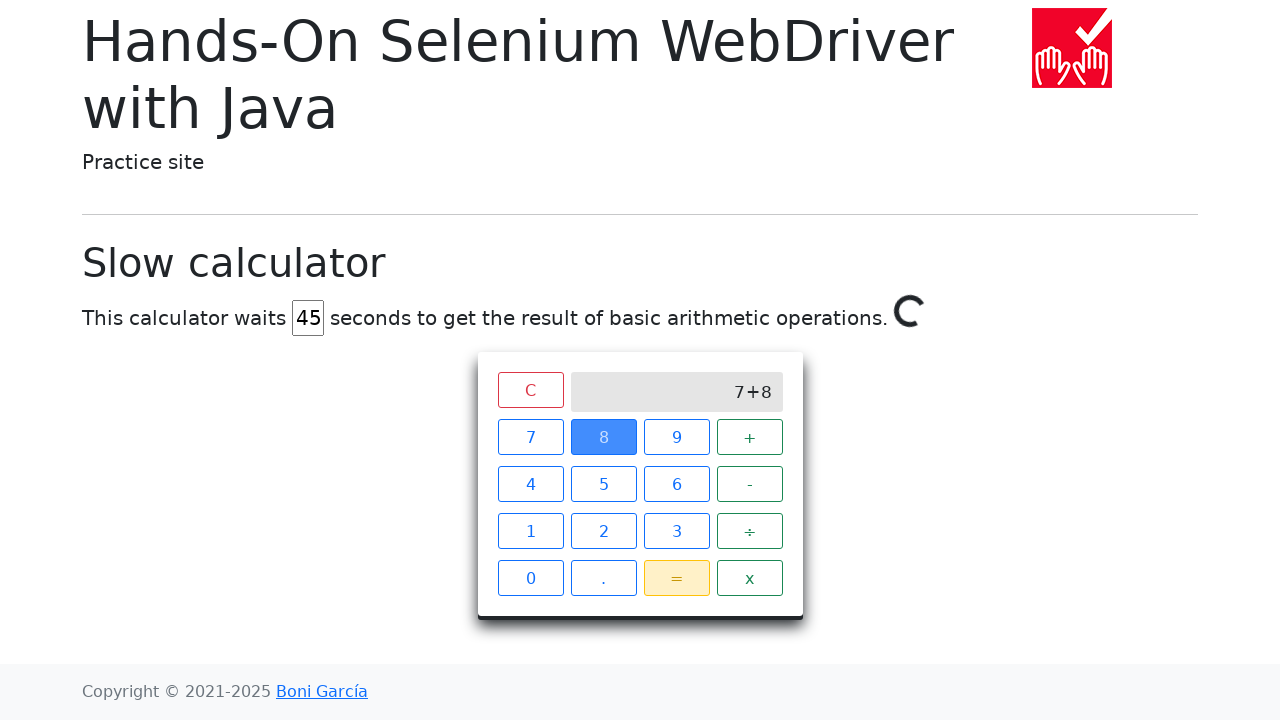

Waited 45 seconds for slow calculator to complete the calculation
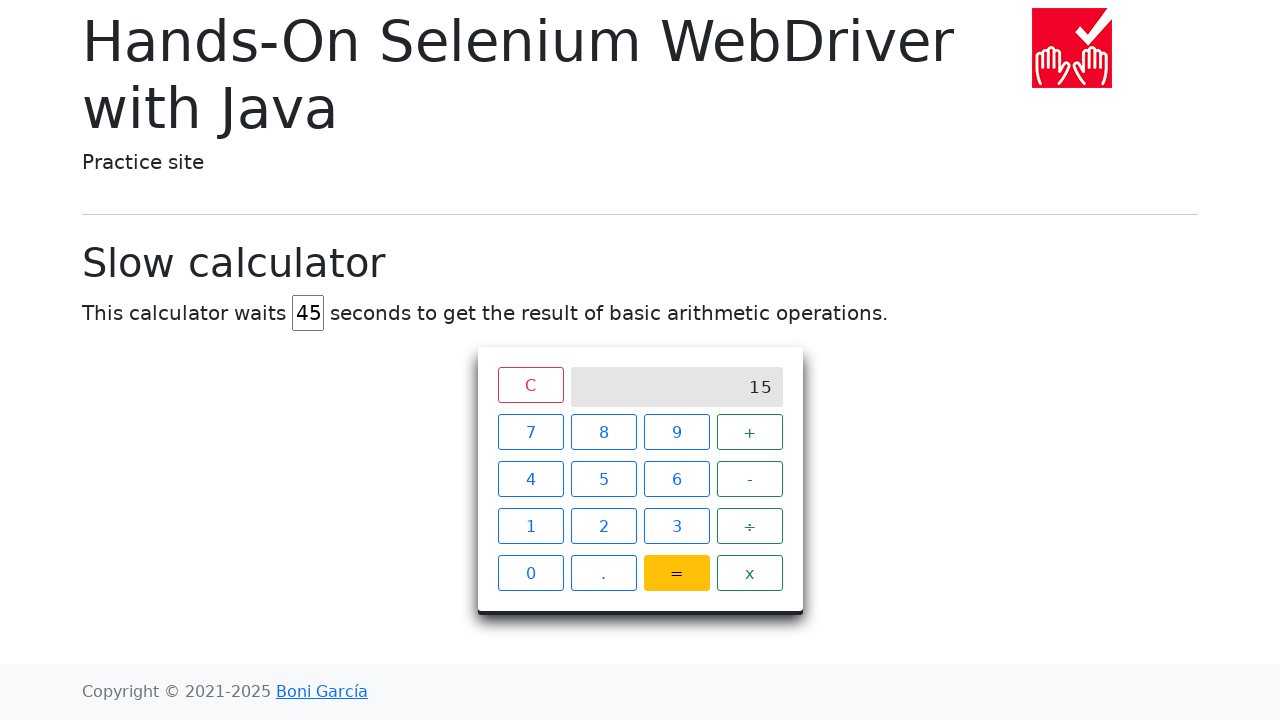

Retrieved calculation result: 15
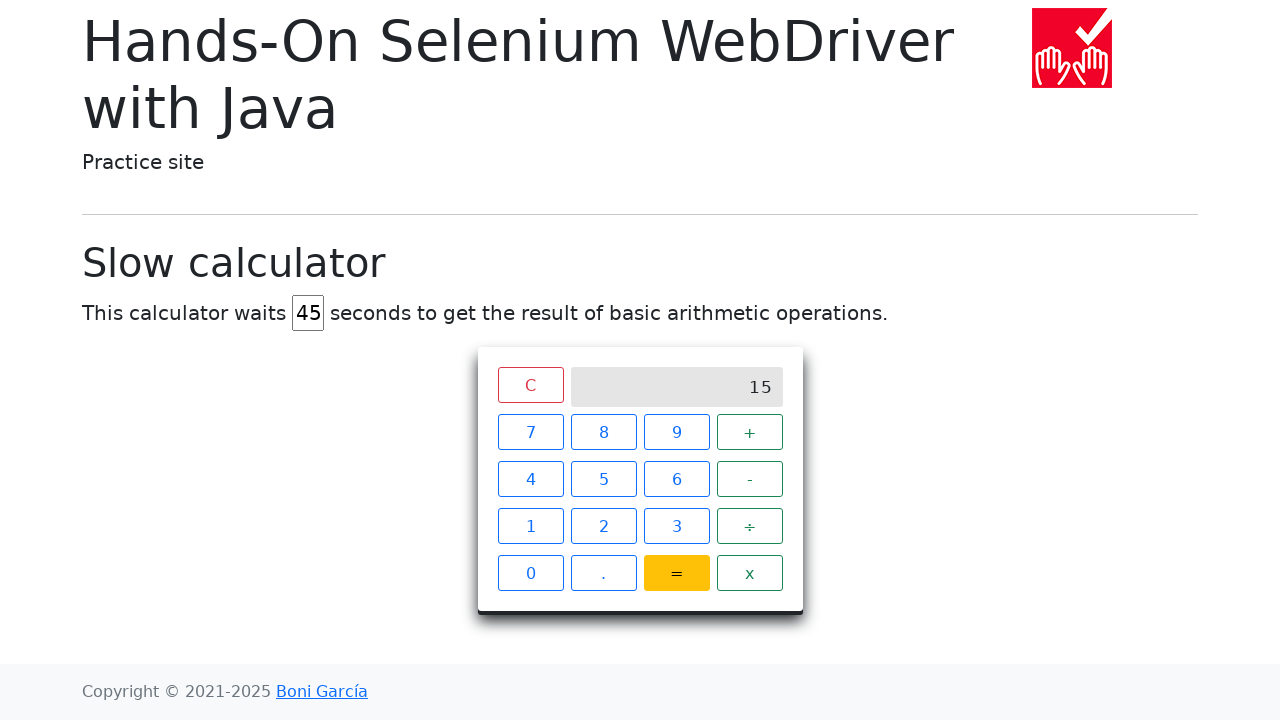

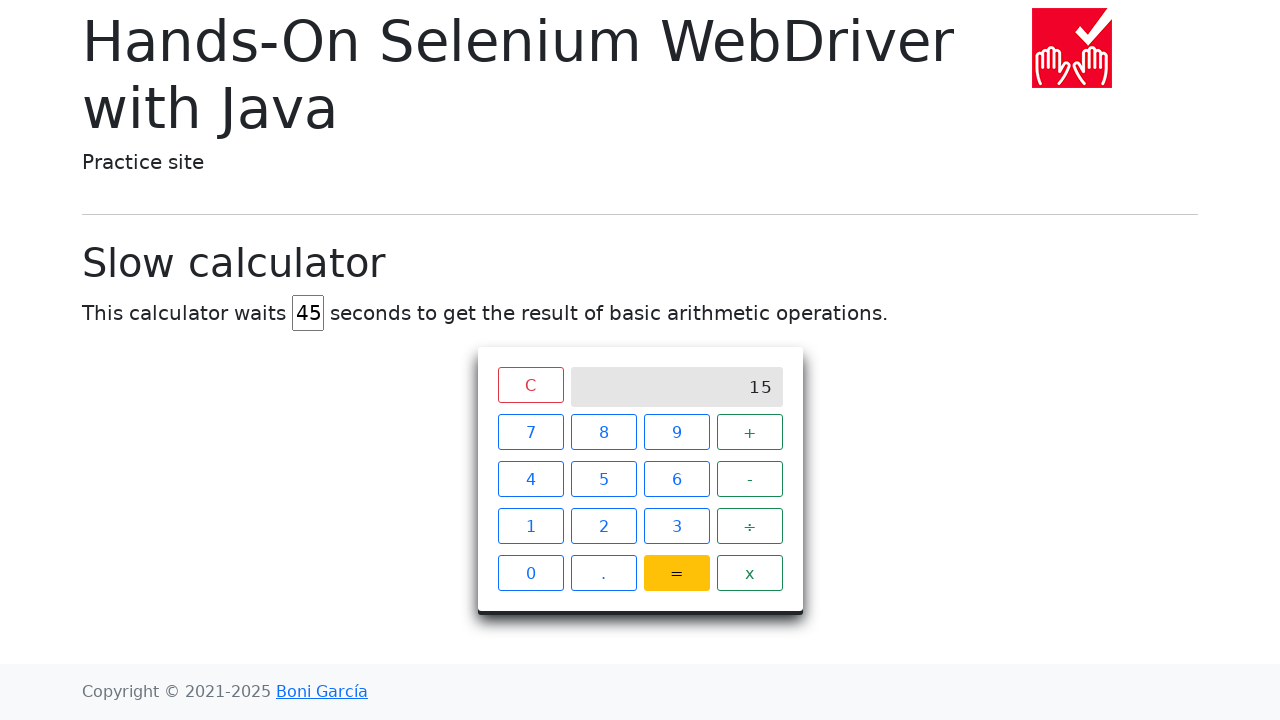